Tests dynamic loading functionality by clicking start button and waiting for Hello World text to appear

Starting URL: https://the-internet.herokuapp.com/

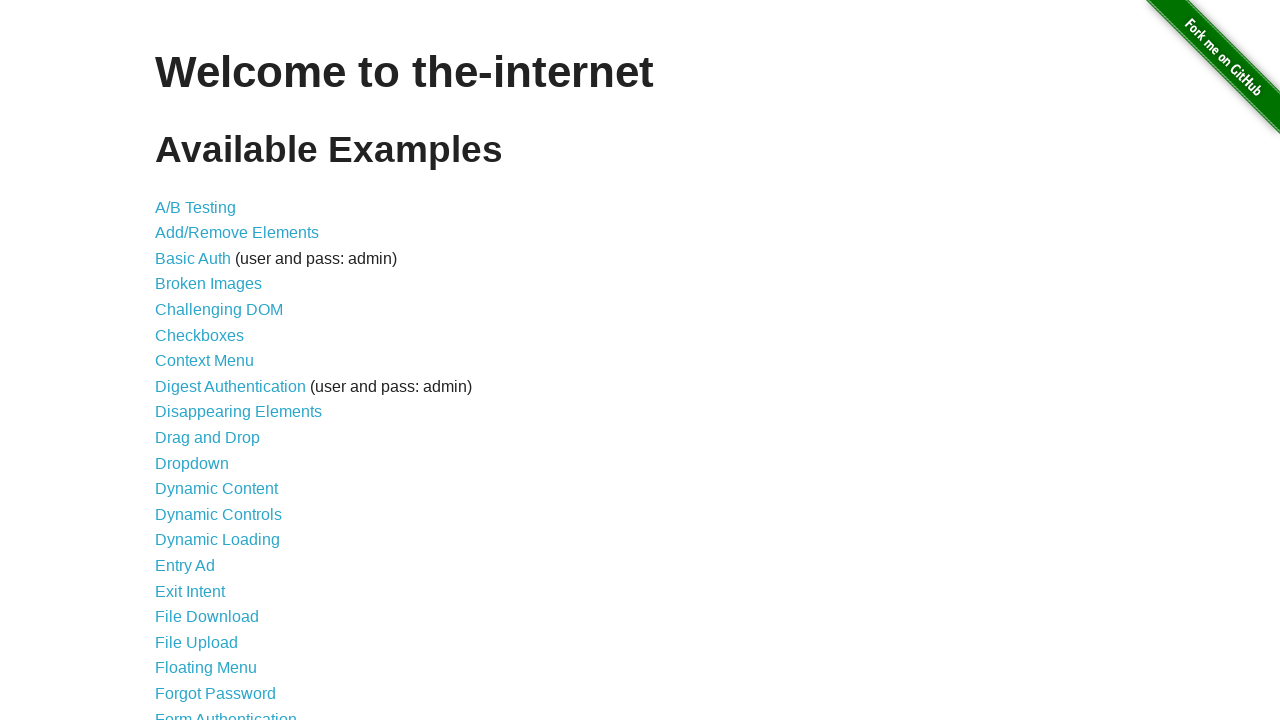

Clicked on Dynamic Loading link at (218, 540) on a[href='/dynamic_loading']
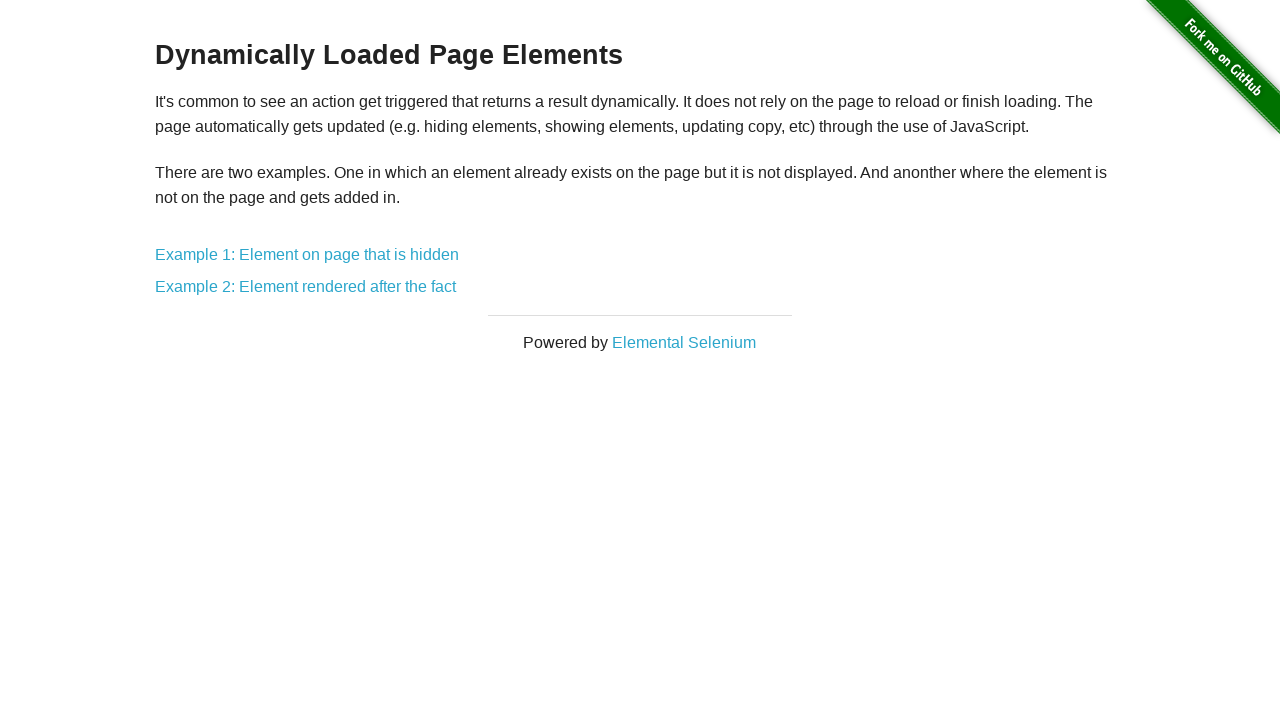

Clicked on Example 1 link at (307, 255) on a[href='/dynamic_loading/1']
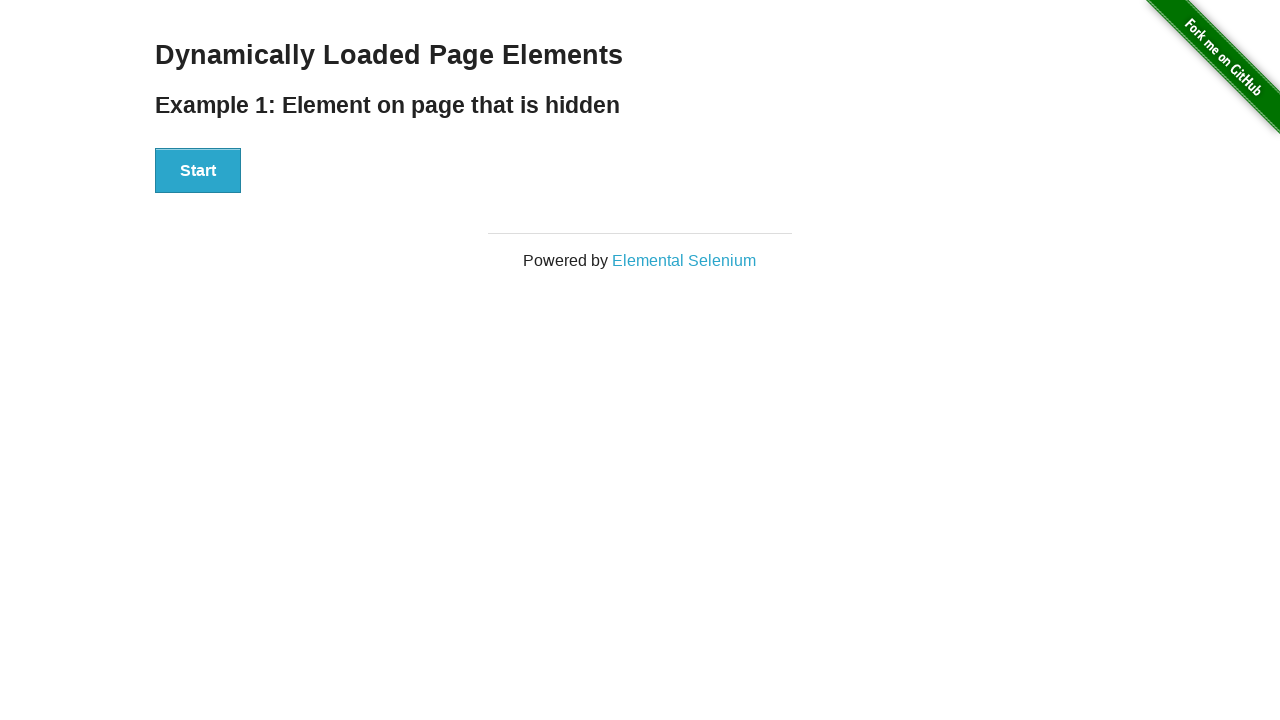

Clicked the Start button to initiate dynamic loading at (198, 171) on #start button
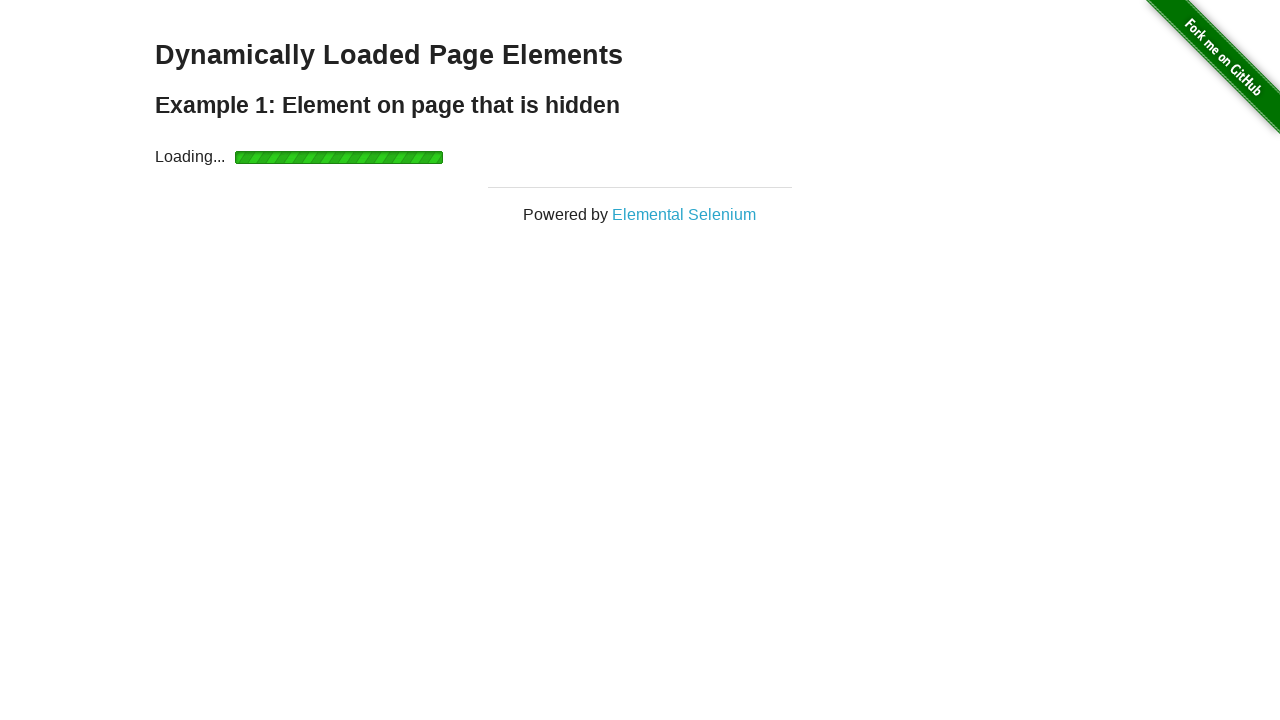

Hello World text appeared after dynamic loading completed
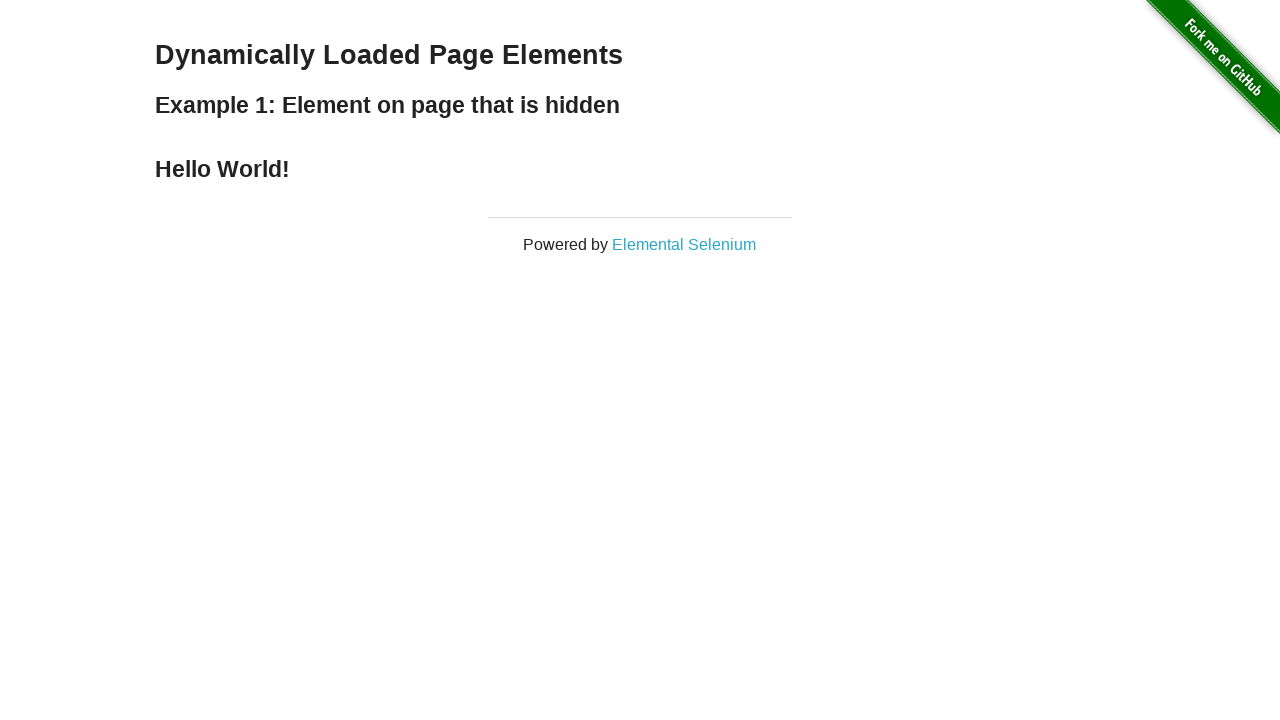

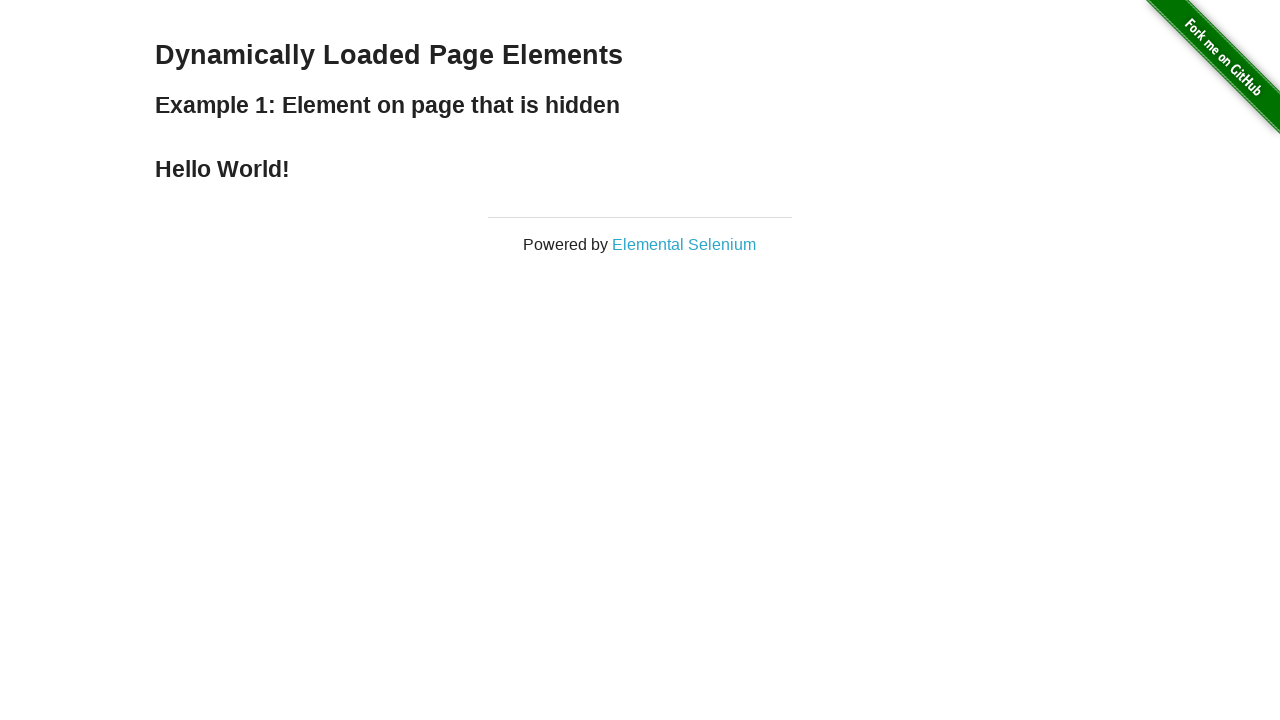